Tests autocomplete/autosuggestion functionality by typing partial text and selecting from dropdown suggestions

Starting URL: https://rahulshettyacademy.com/AutomationPractice/

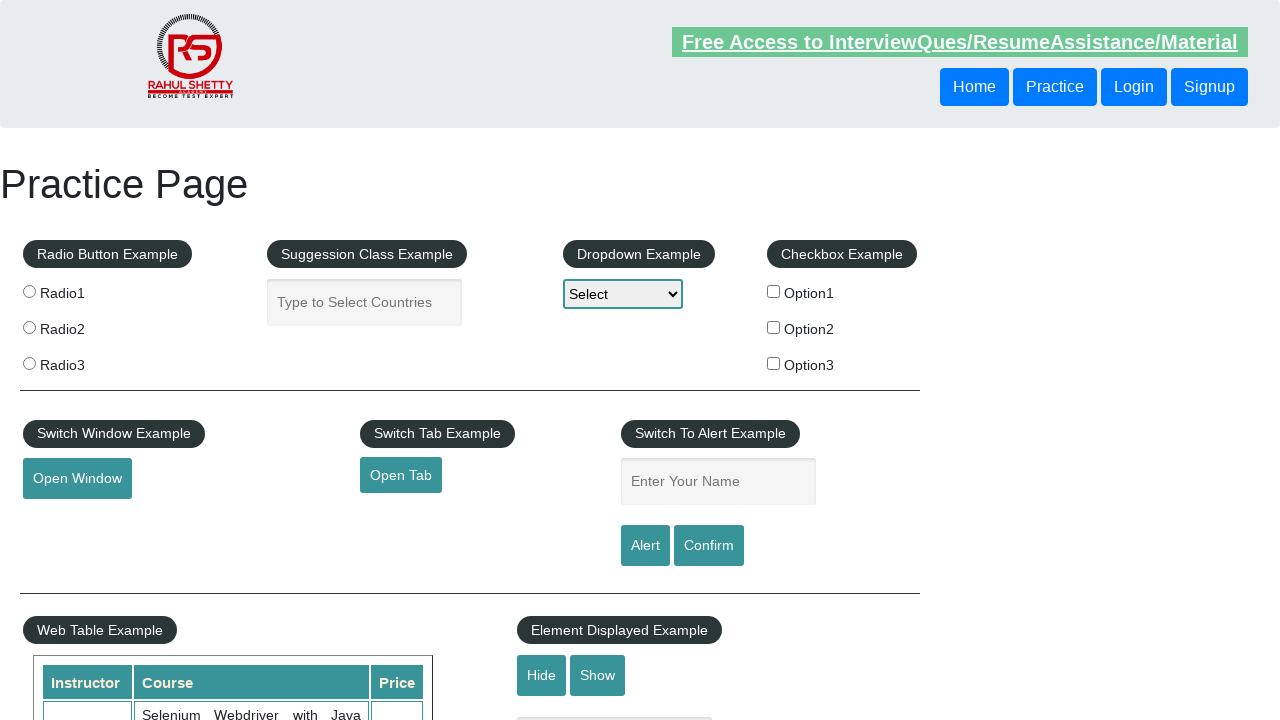

Filled autocomplete field with 'Ma' to trigger suggestions on #autocomplete
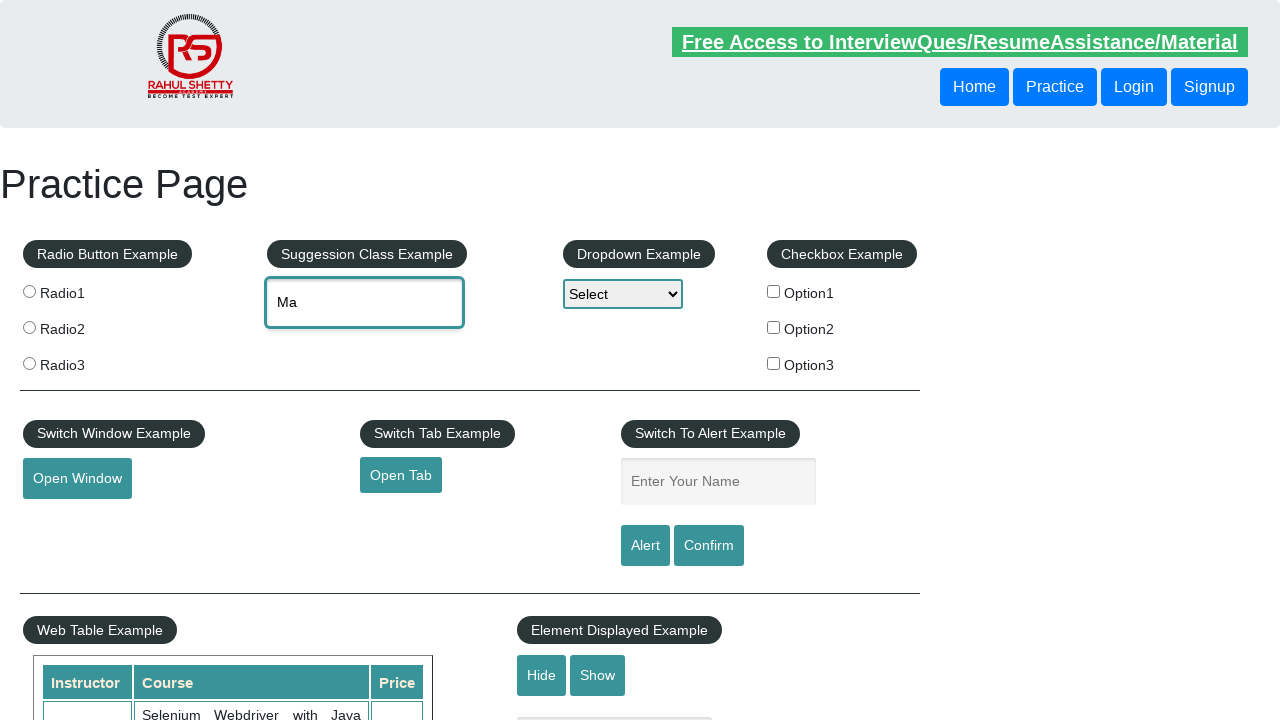

Autocomplete suggestions dropdown appeared
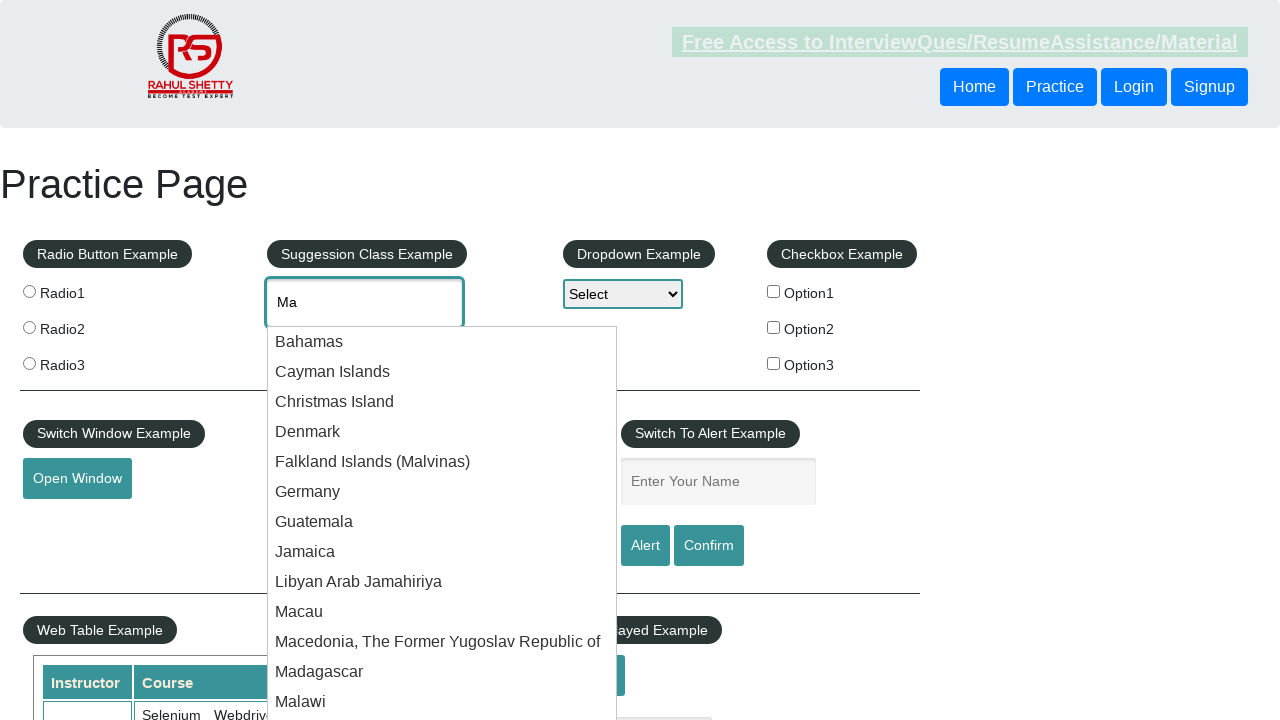

Selected 10th suggestion from first dropdown (index 9) at (442, 612) on .ui-menu-item-wrapper >> nth=9
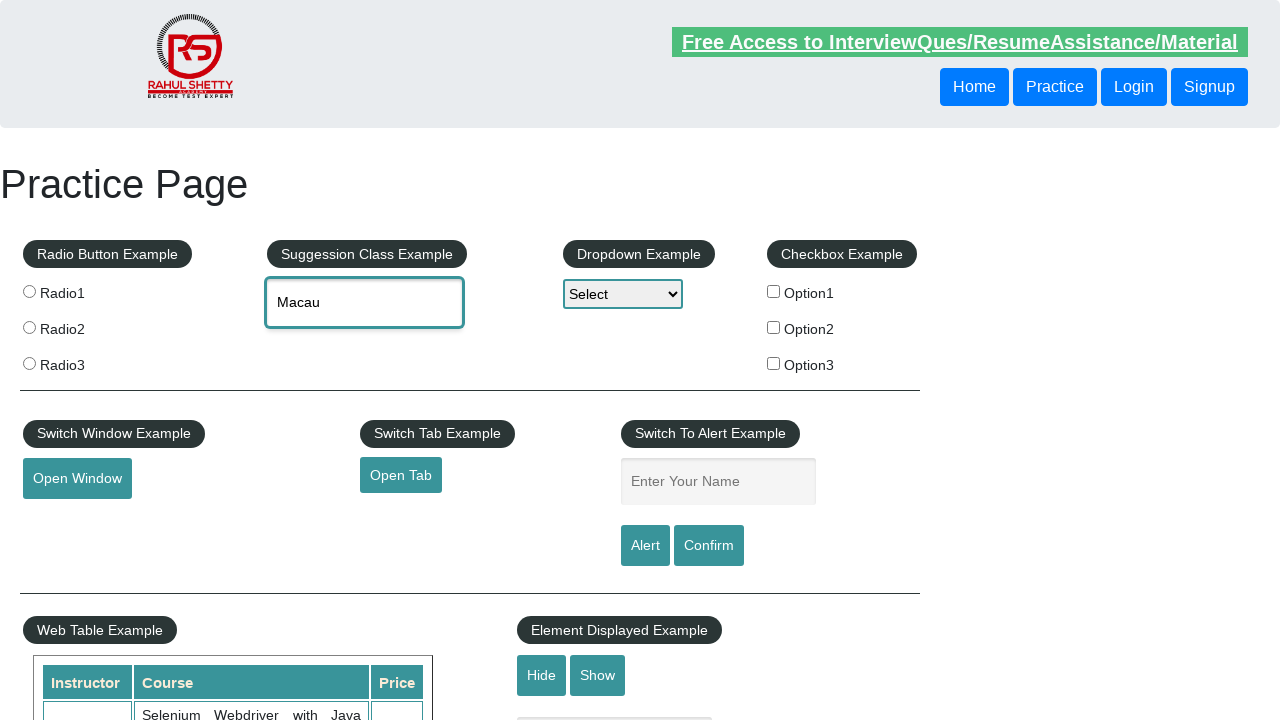

Cleared autocomplete field on #autocomplete
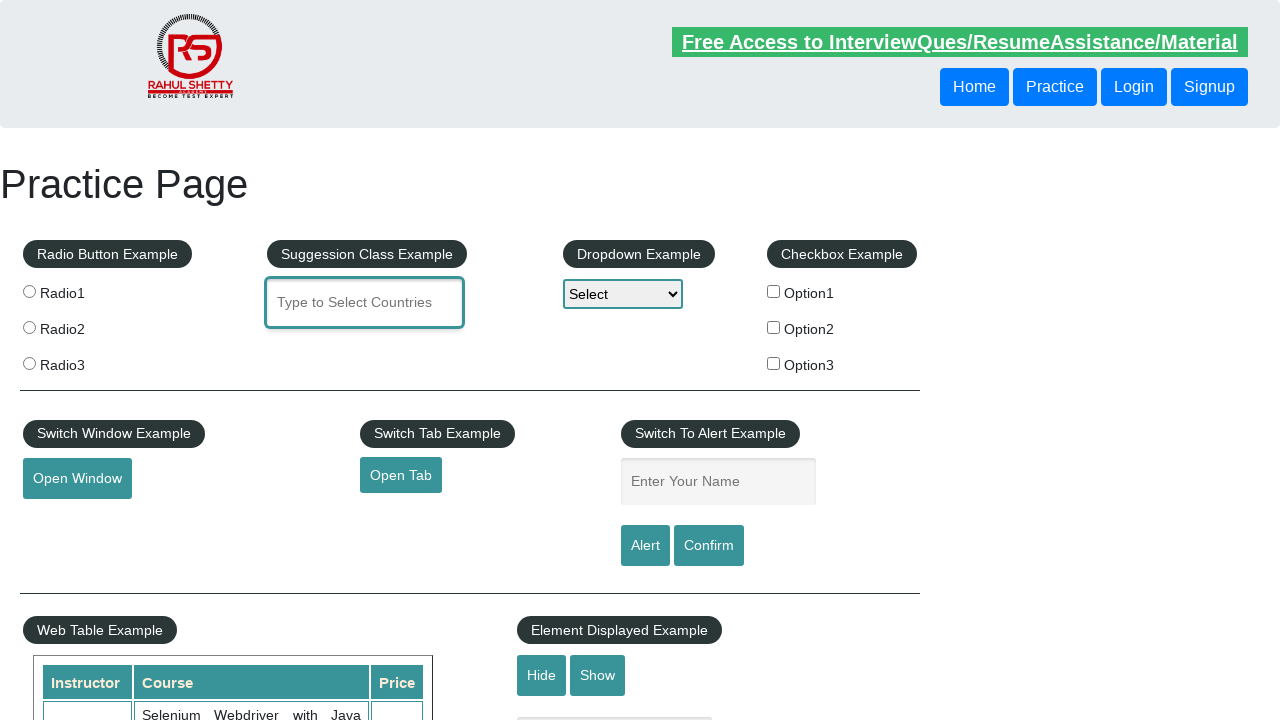

Filled autocomplete field with 'In' to trigger new suggestions on #autocomplete
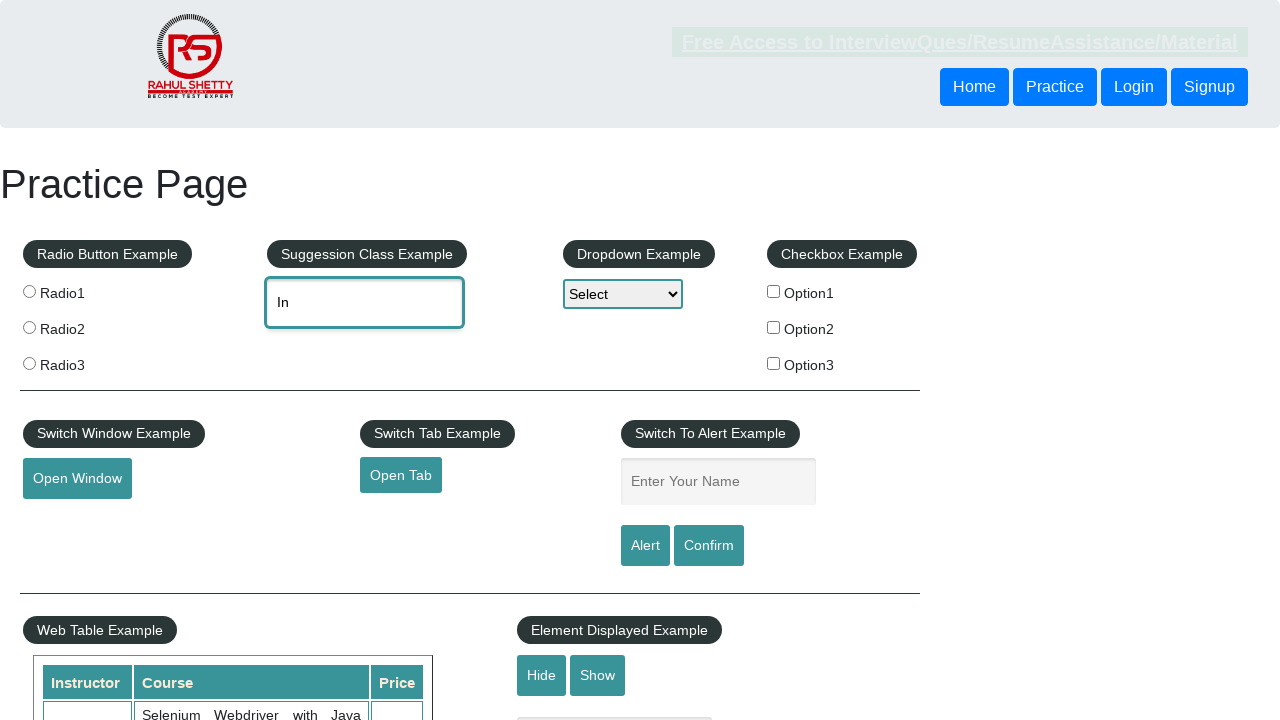

Autocomplete suggestions dropdown appeared for second search
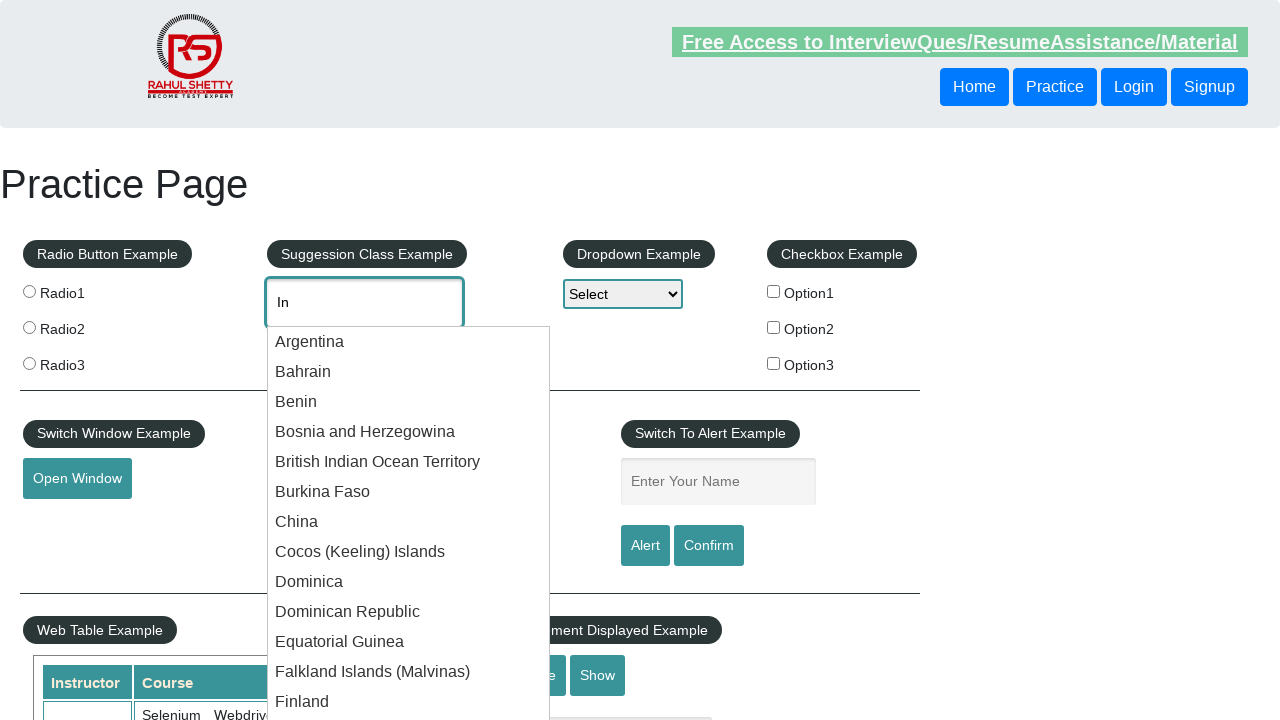

Selected 16th suggestion from second dropdown (index 15) at (409, 361) on .ui-menu-item-wrapper >> nth=15
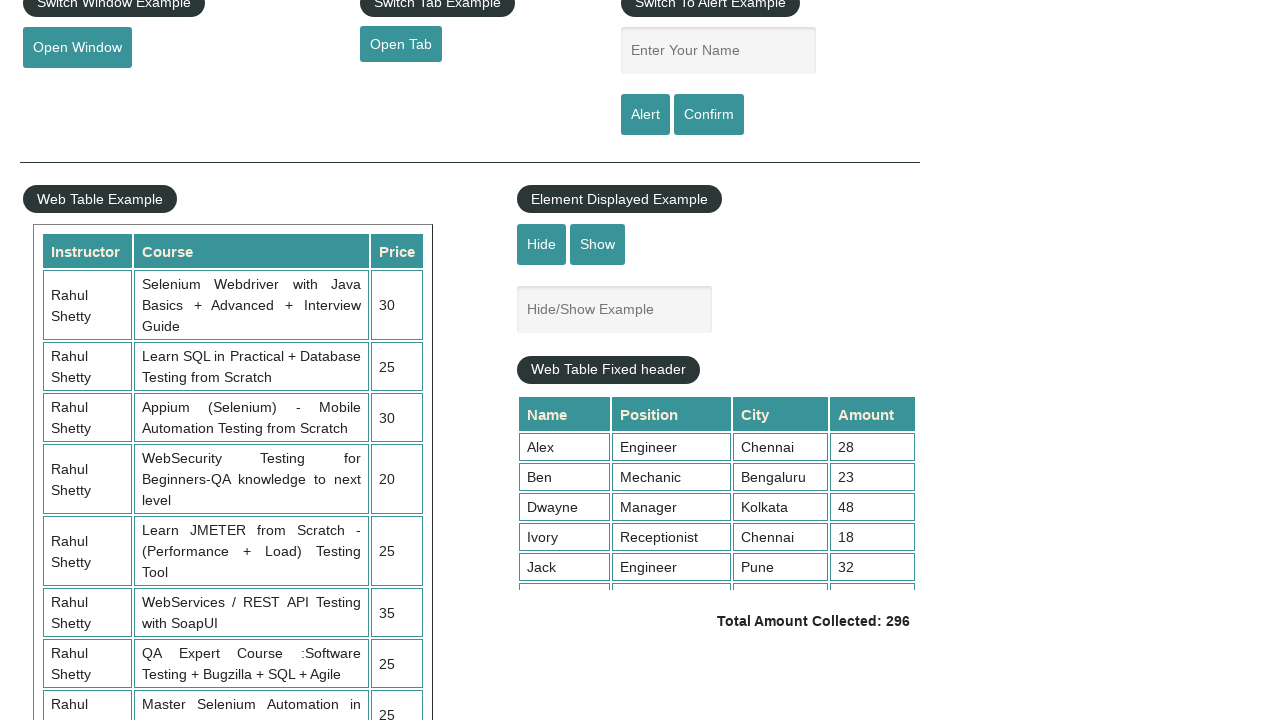

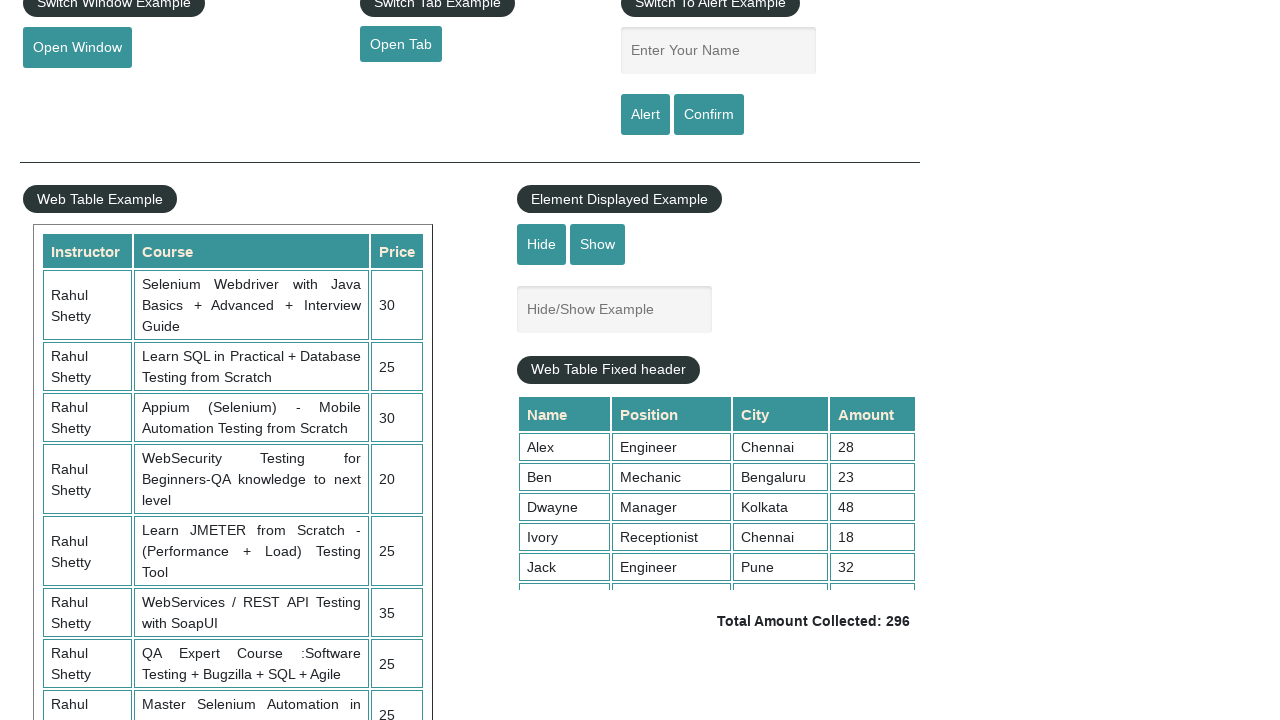